Navigates to a simple form page and locates a submit button element by its ID to verify the element exists on the page.

Starting URL: http://suninjuly.github.io/simple_form_find_task.html

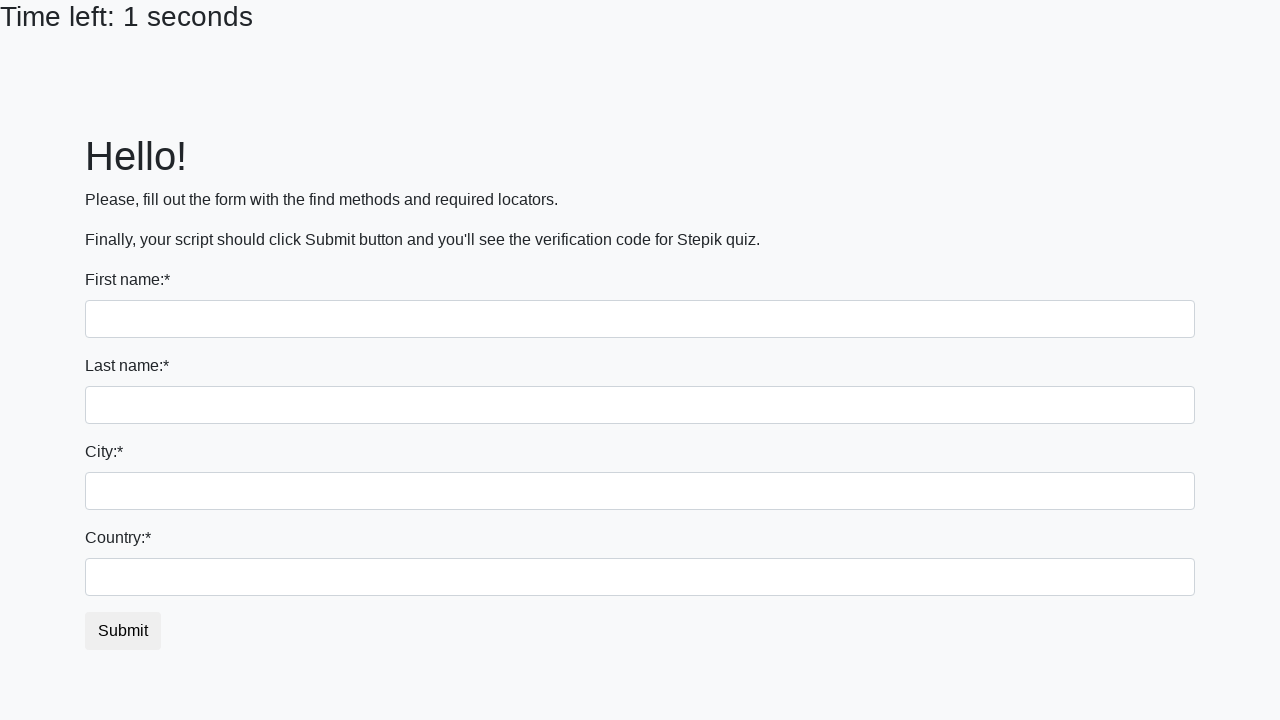

Waited for submit button element with ID 'submit_button' to be present on the page
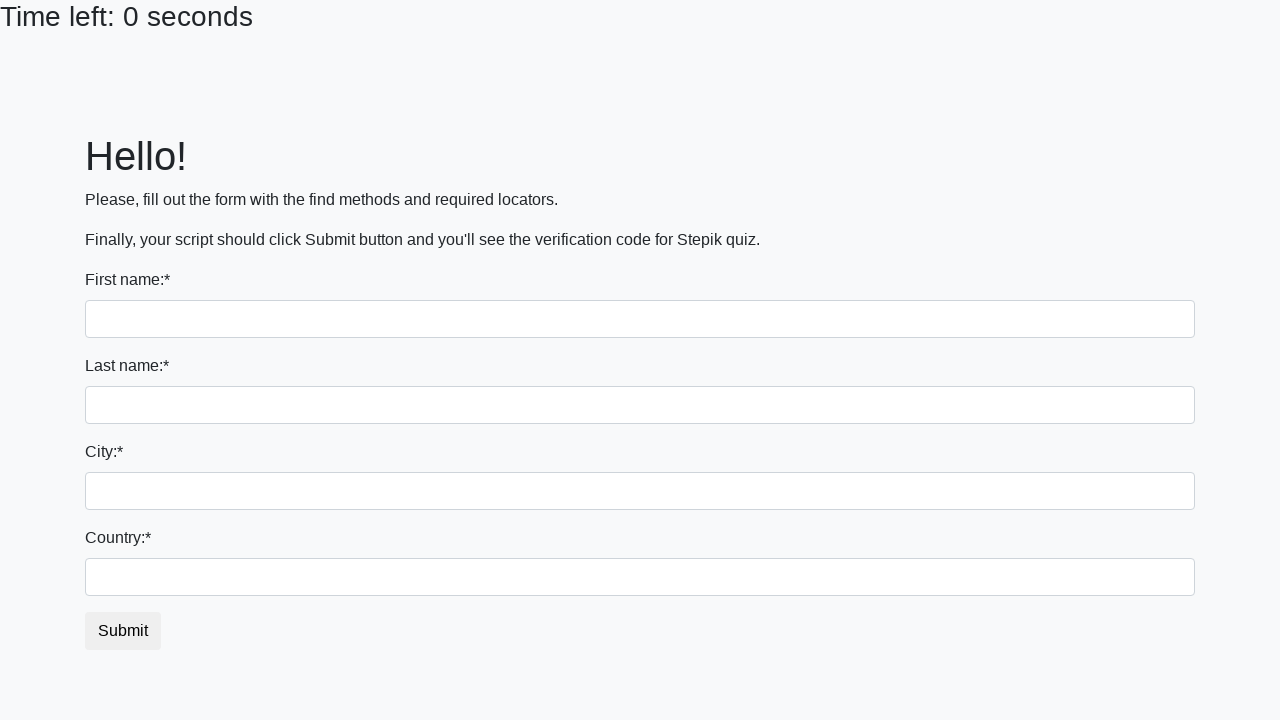

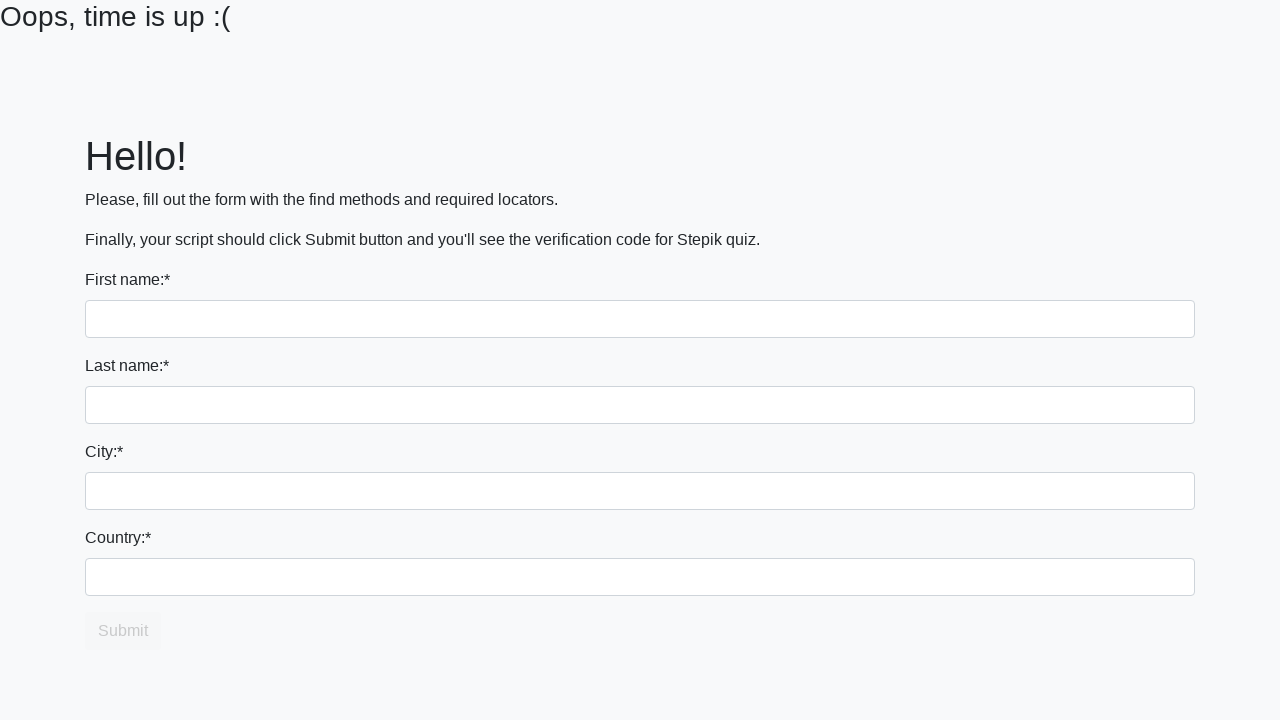